Tests HTML5 drag and drop functionality by dragging element A to element B's position and verifying the elements have swapped places.

Starting URL: http://the-internet.herokuapp.com/drag_and_drop

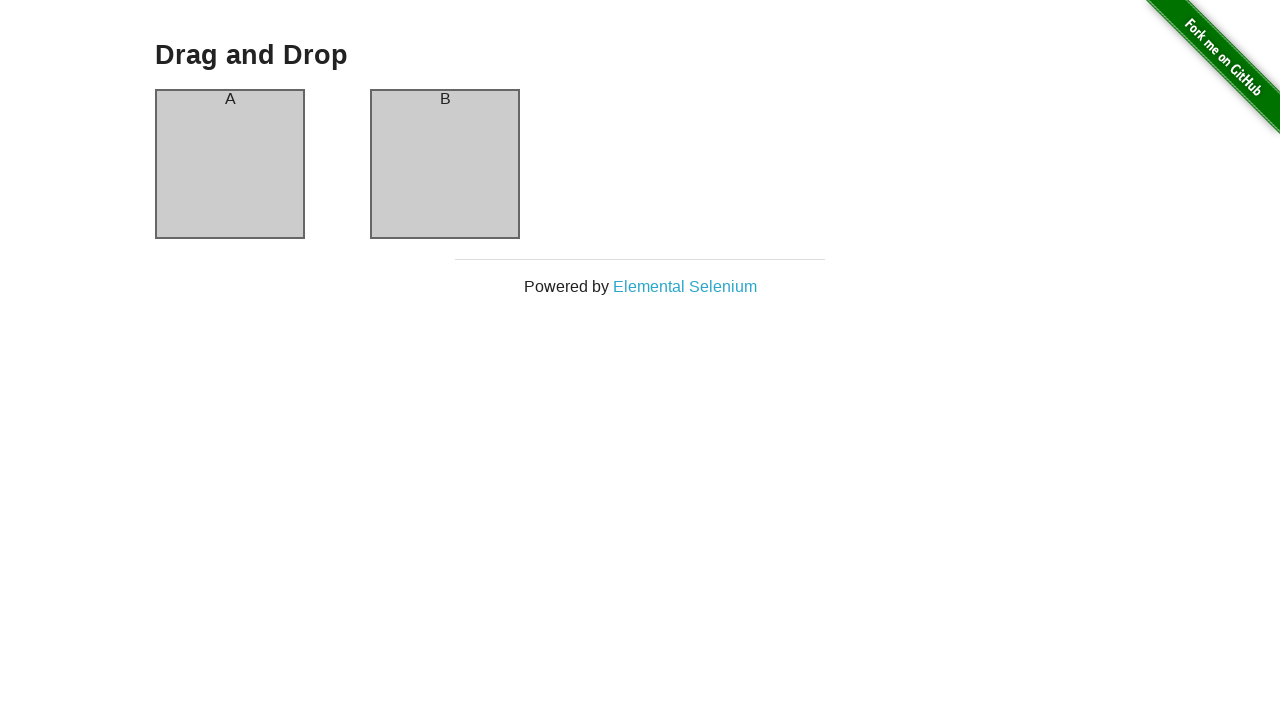

Waited for column A element to be visible
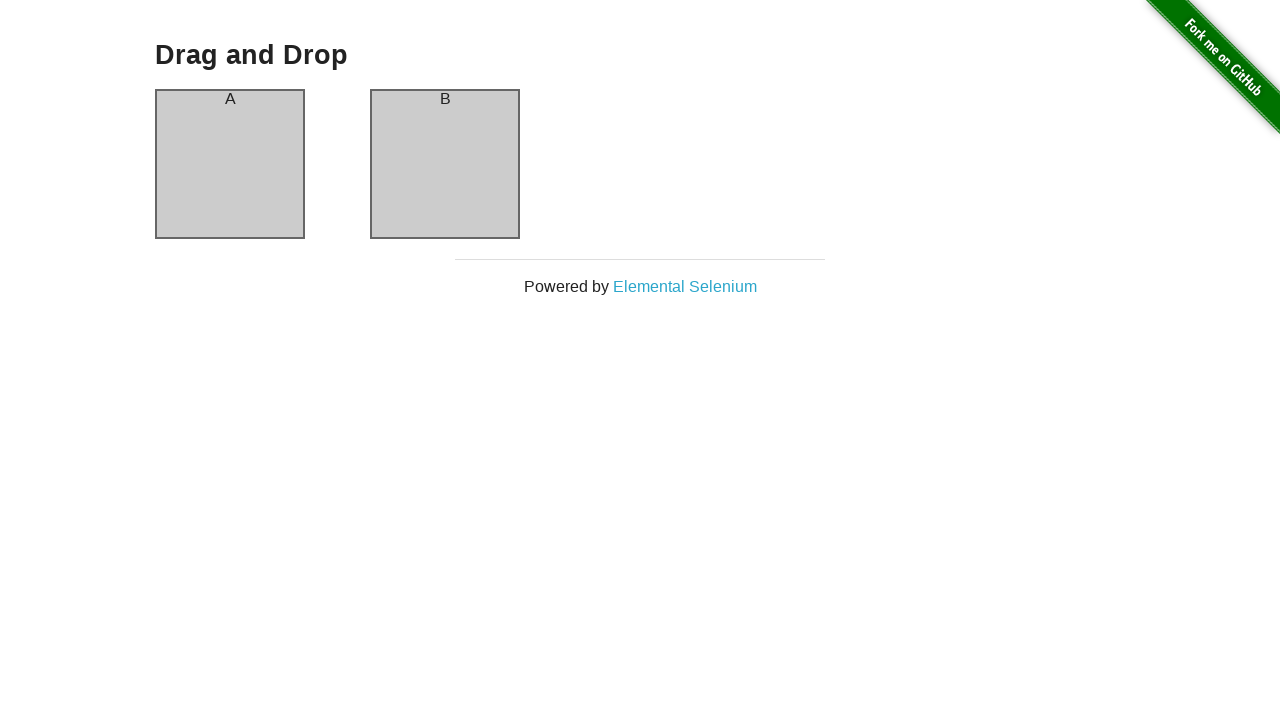

Waited for column B element to be visible
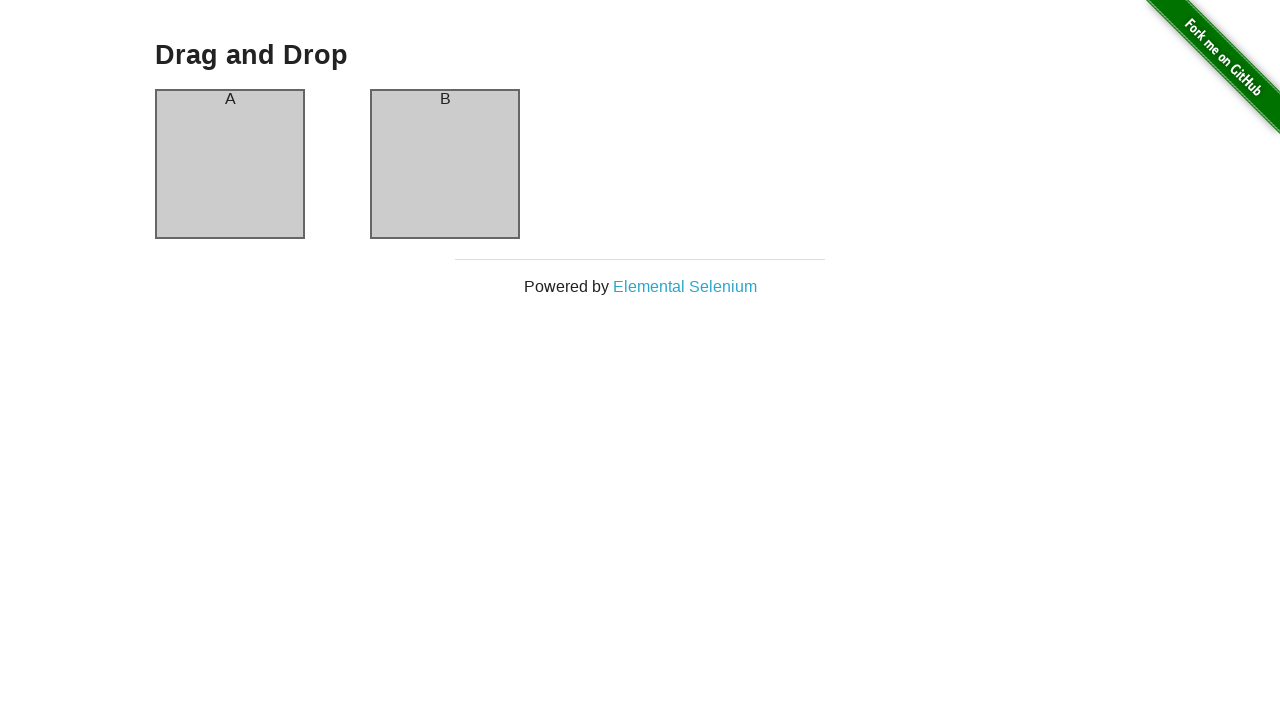

Dragged column A to column B position at (445, 164)
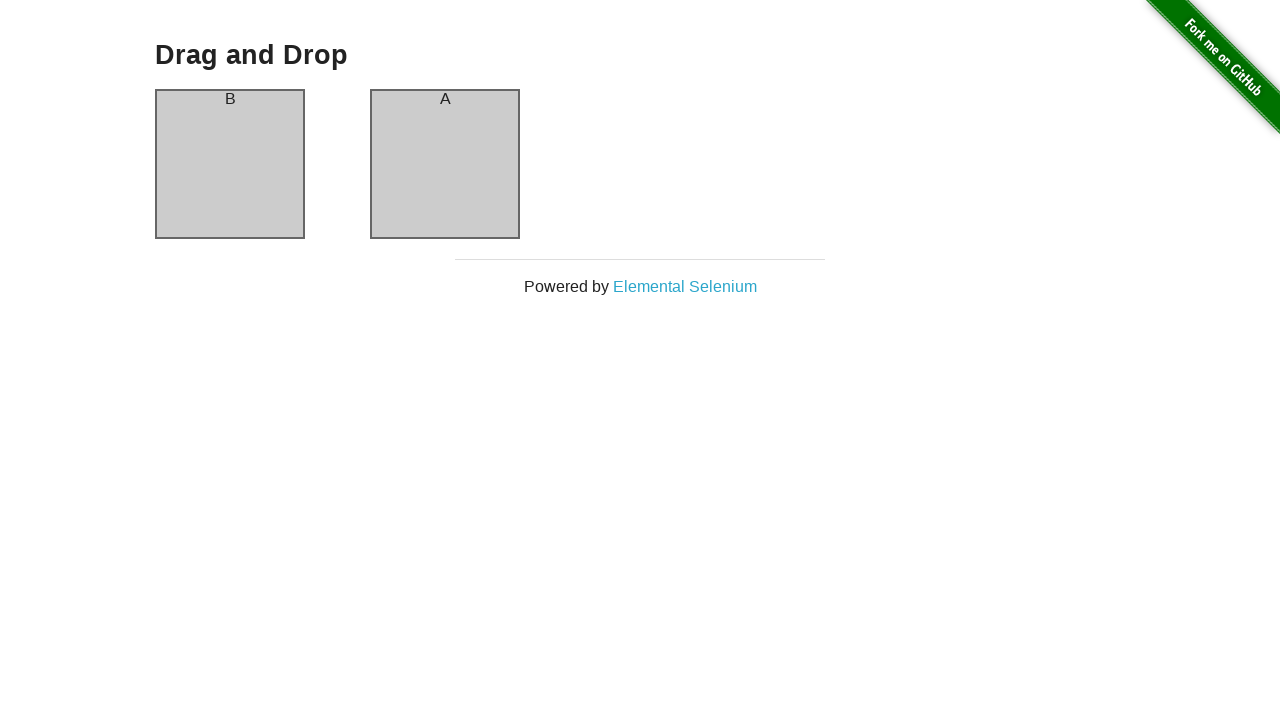

Verified that elements have swapped - column A now contains 'B'
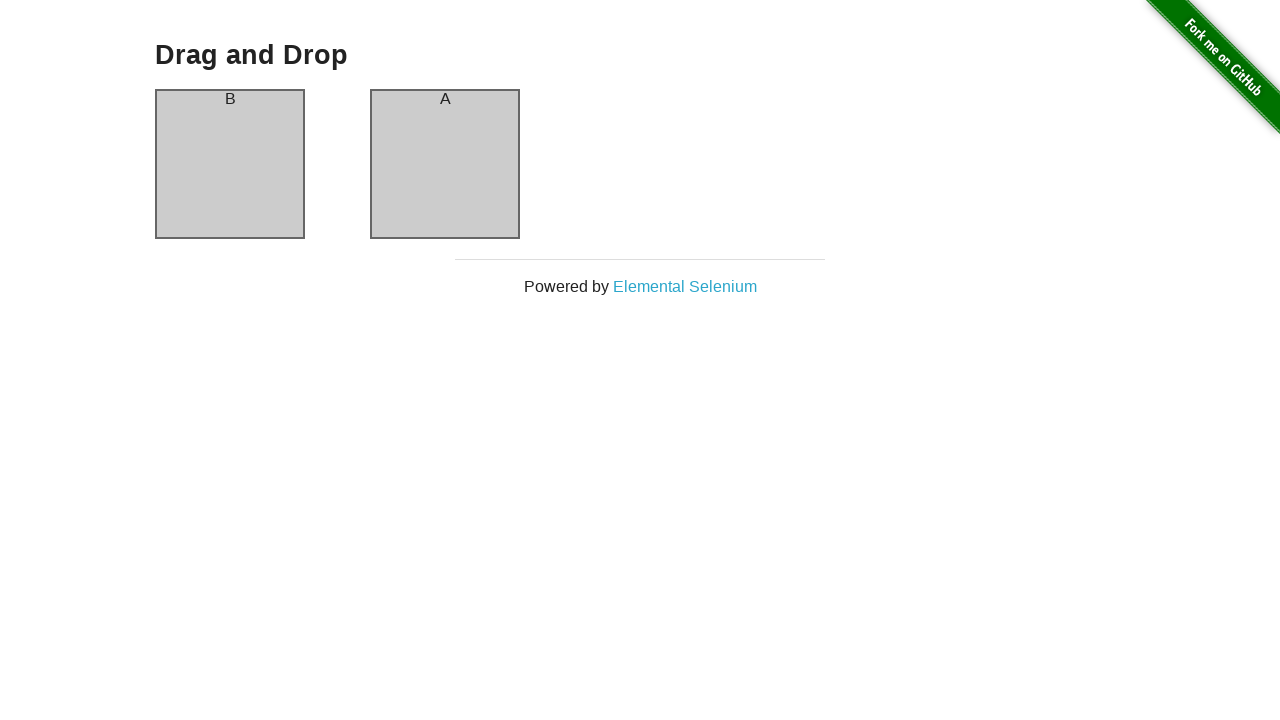

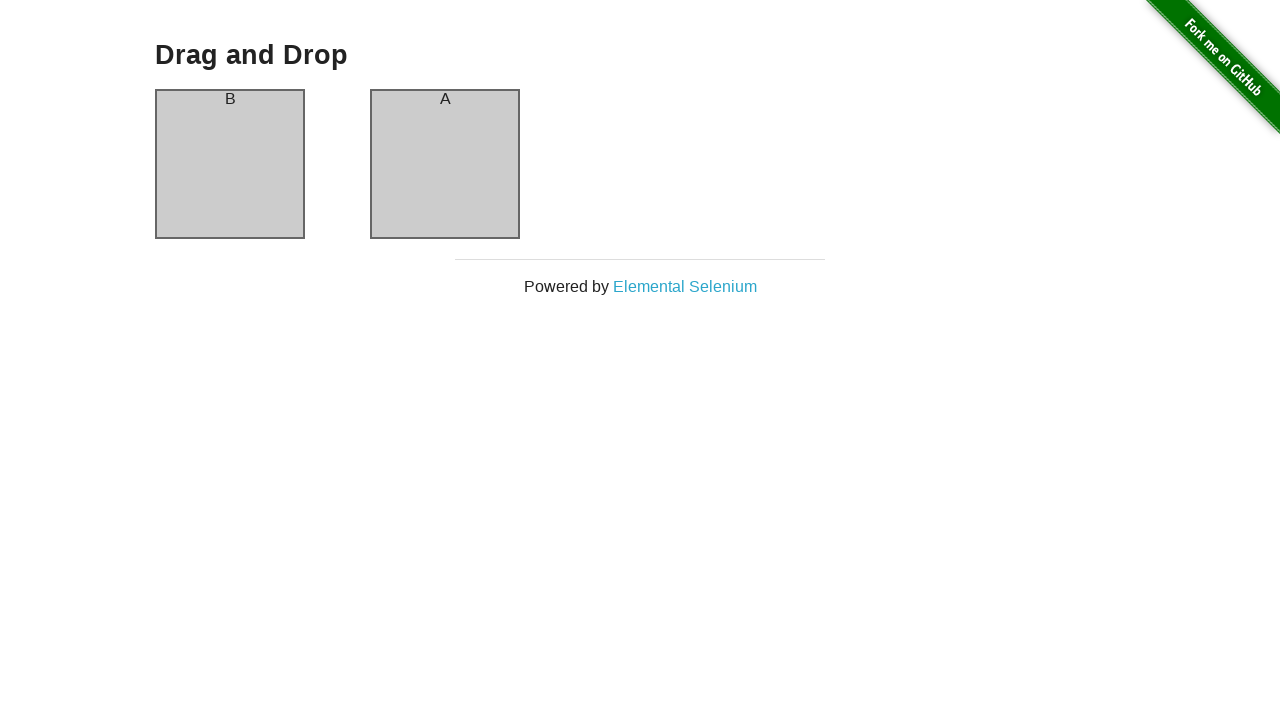